Tests pagination by searching for a specific item (Rice) across multiple pages and retrieving its price

Starting URL: https://rahulshettyacademy.com/seleniumPractise/#/offers

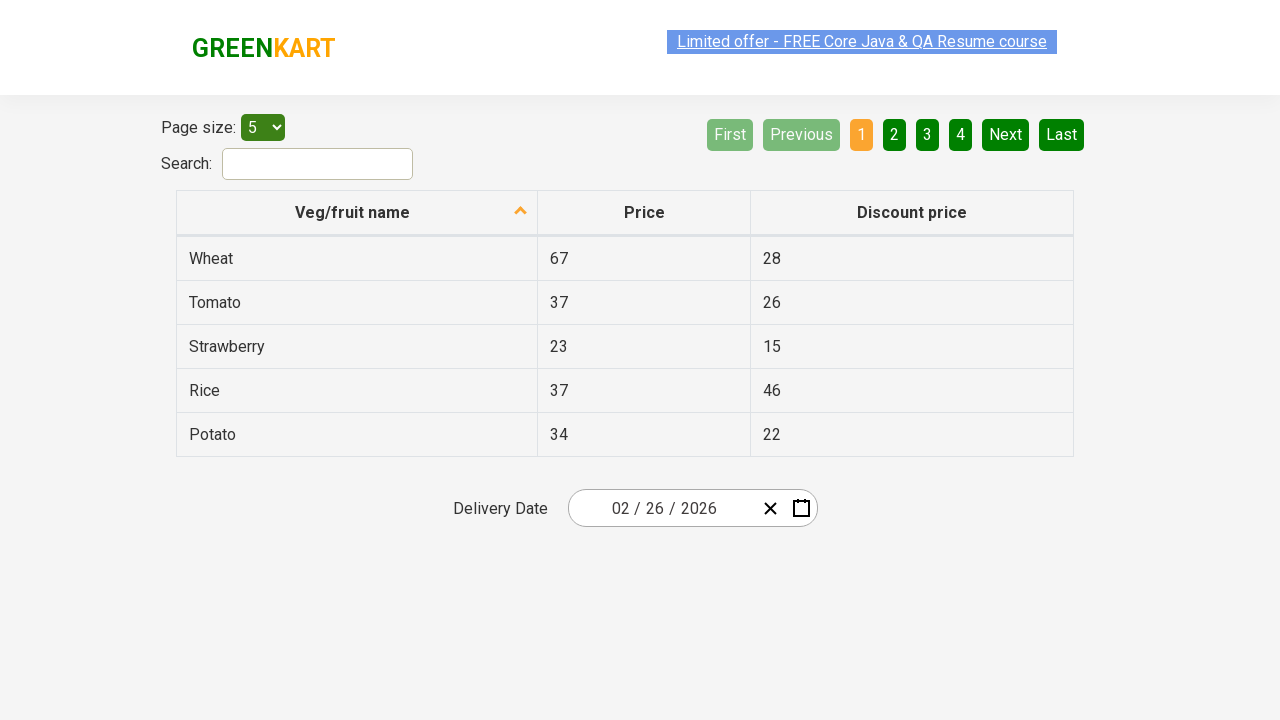

Located all product name cells on current page
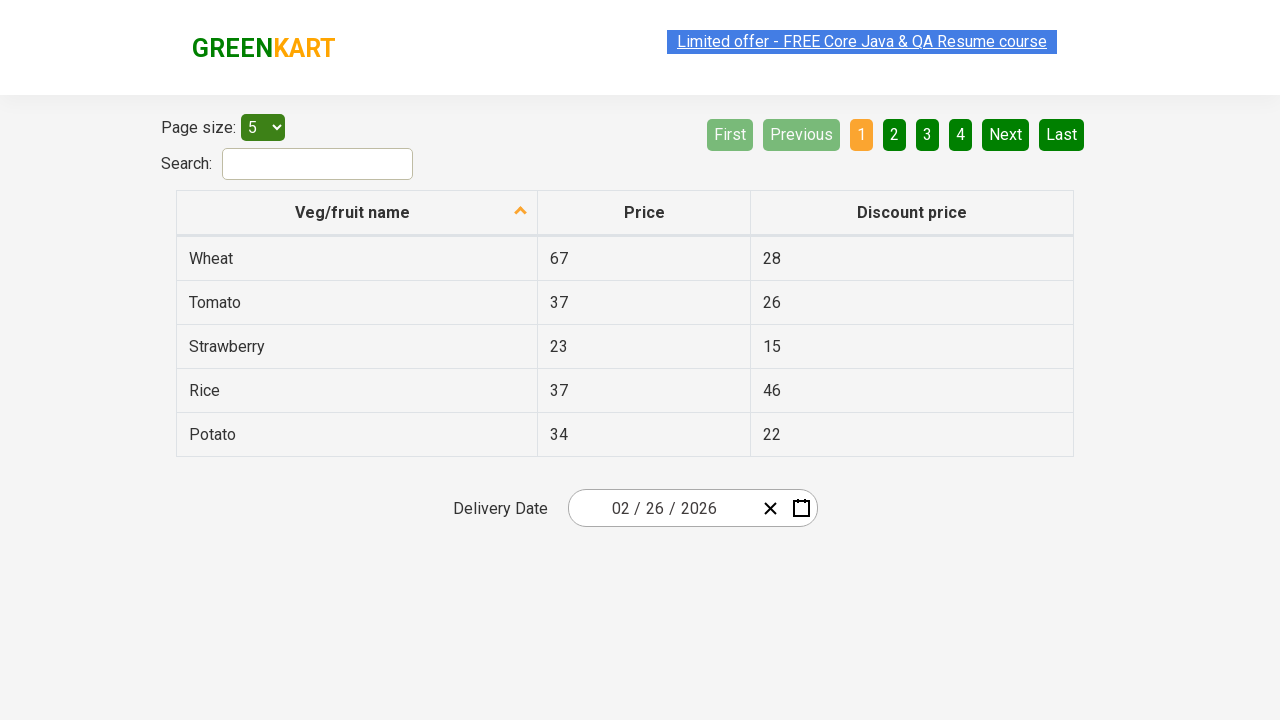

Filtered for Rice product row
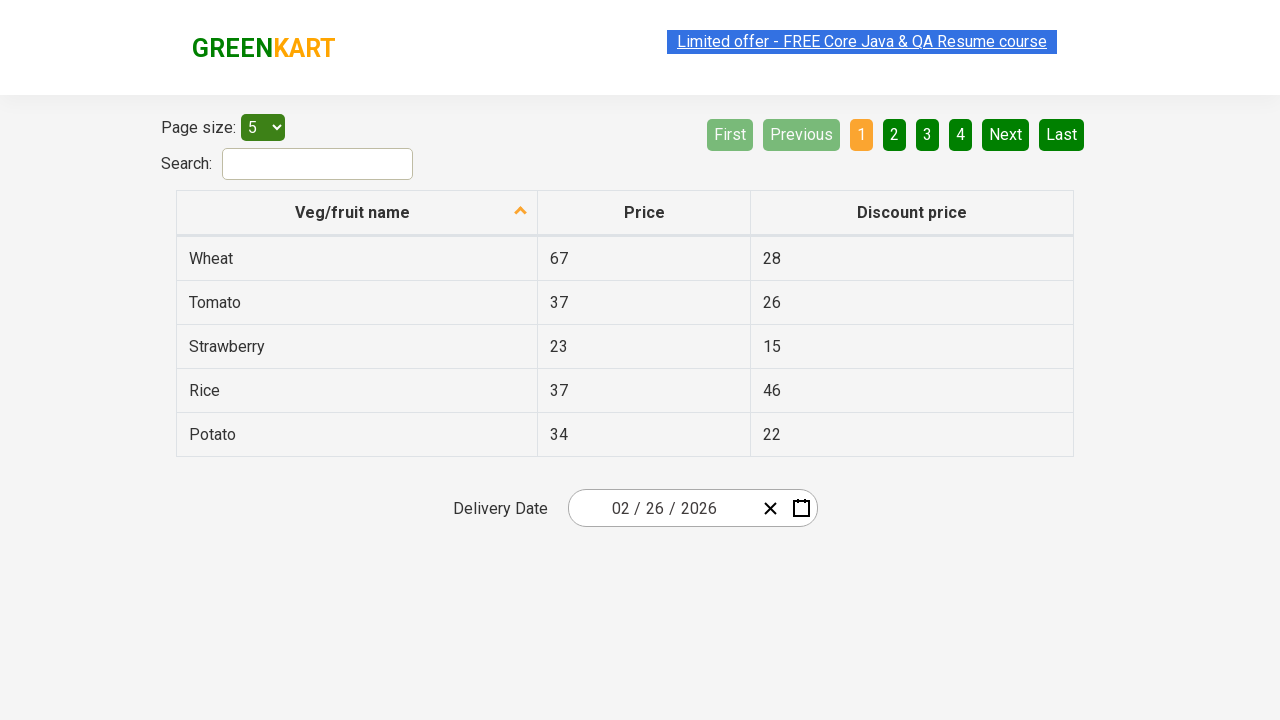

Retrieved Rice price from product row
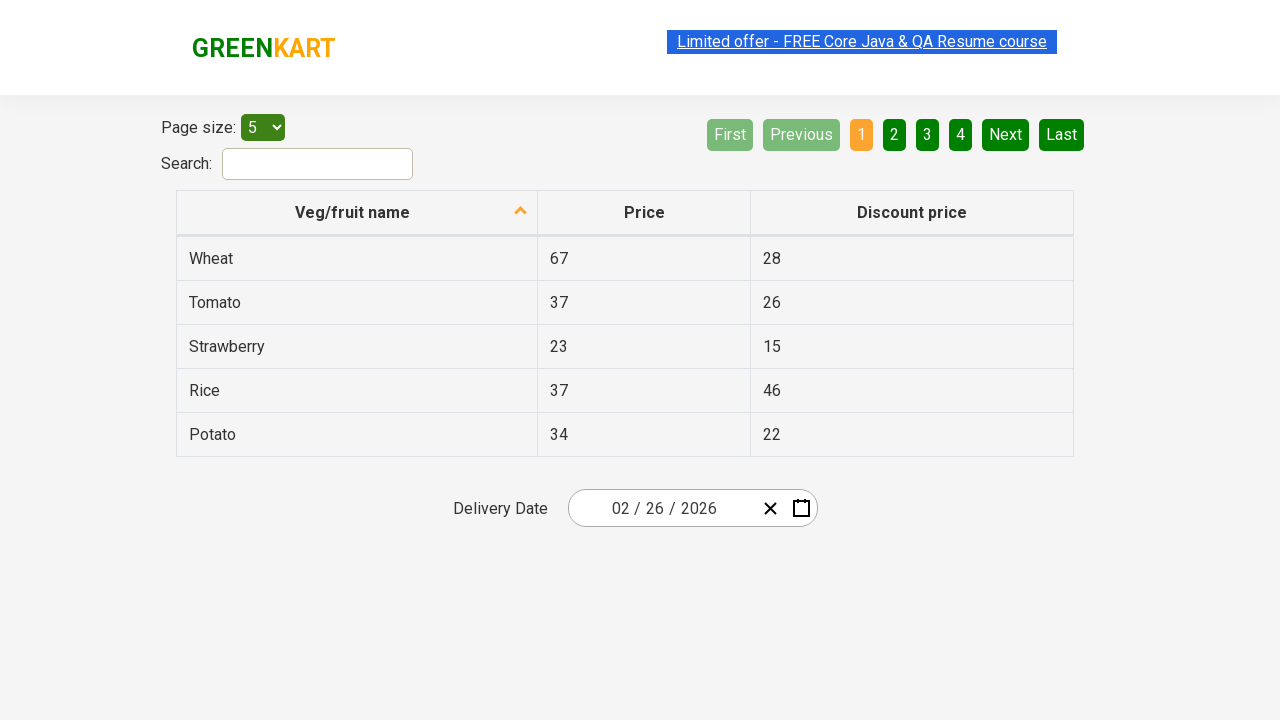

Rice found with price: 37
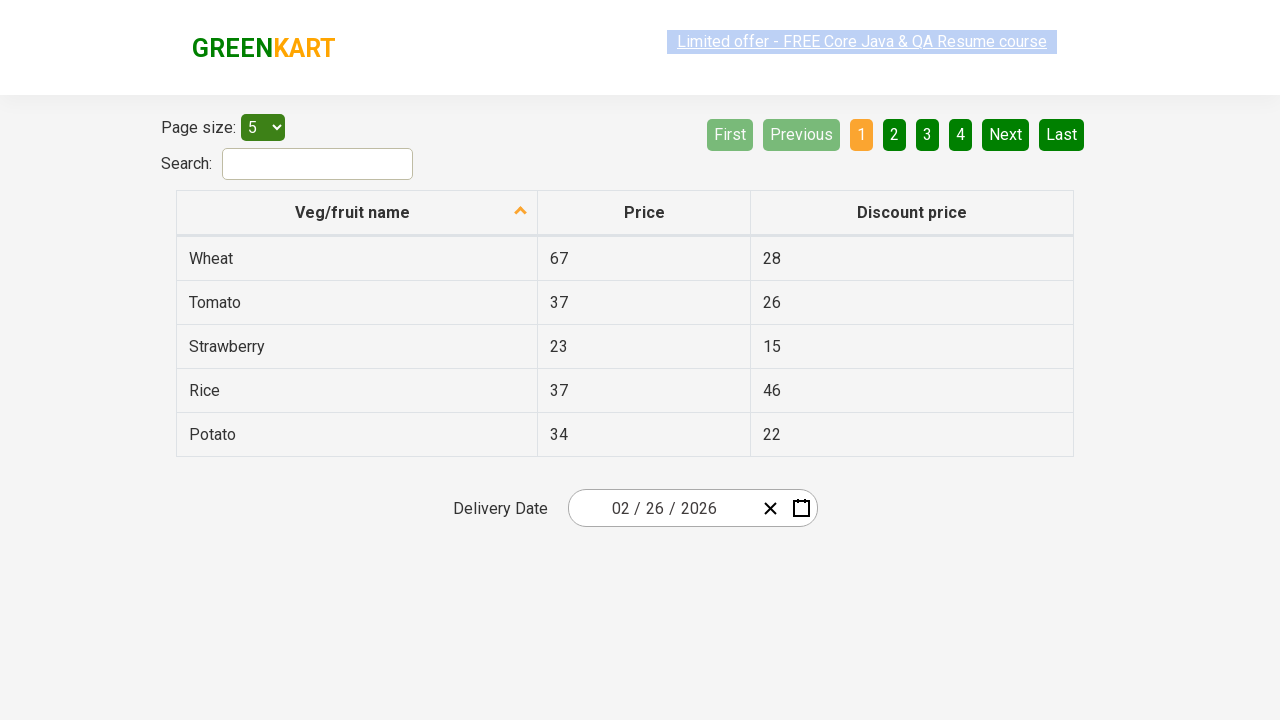

Assertion passed: Rice was found across pagination
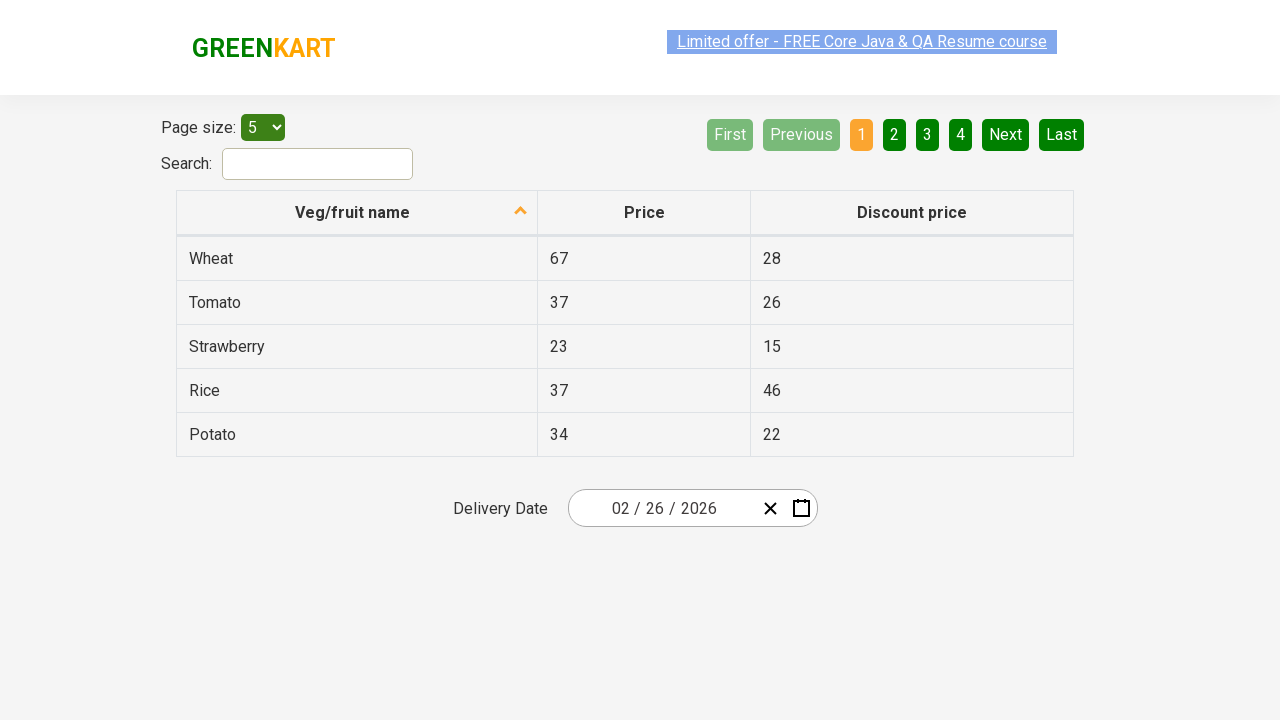

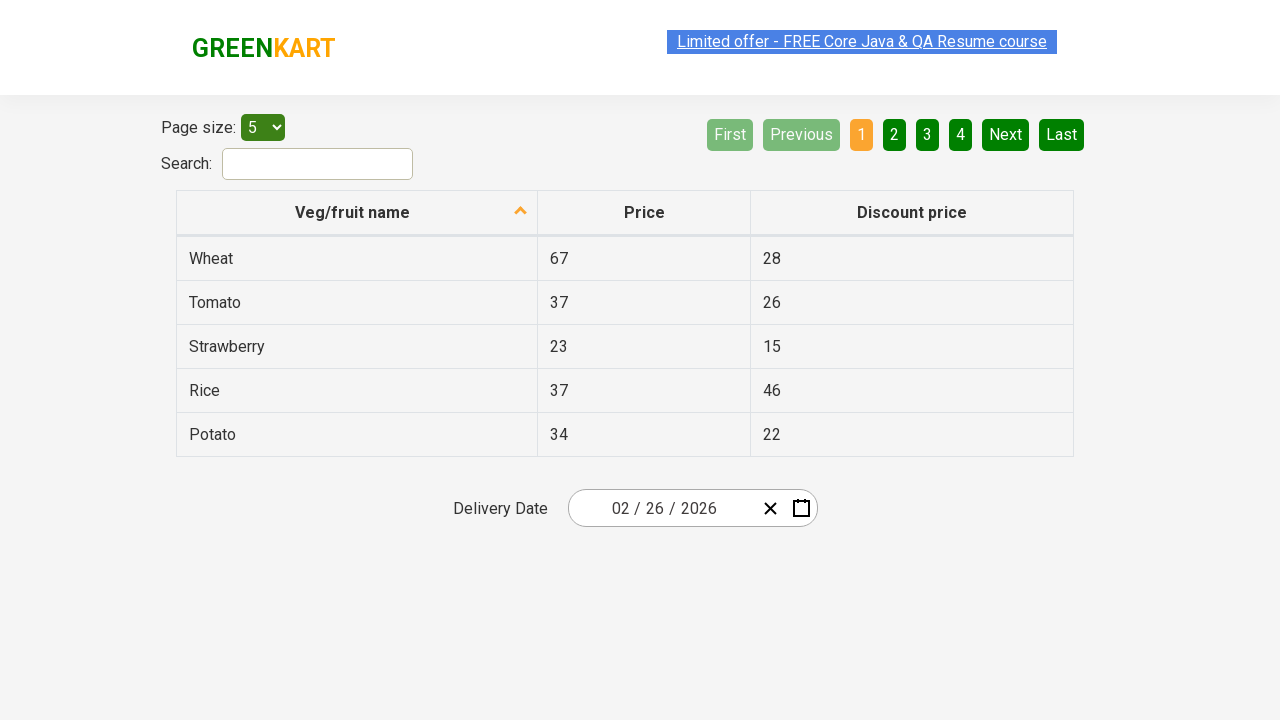